Tests exact book title search functionality by navigating to the shop page, entering "Selenium Ruby" in the search box, and verifying that relevant results are displayed

Starting URL: https://practice.automationtesting.in/

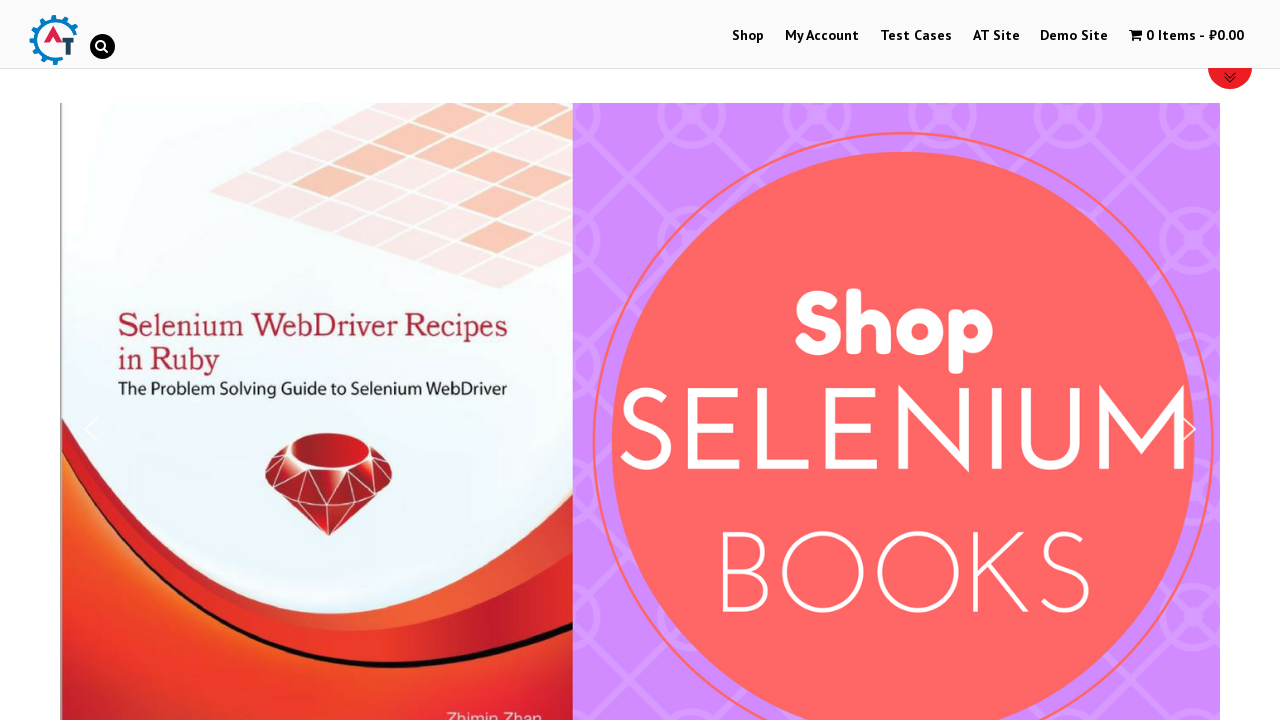

Clicked on Shop link to navigate to shop page at (748, 36) on a:text('Shop')
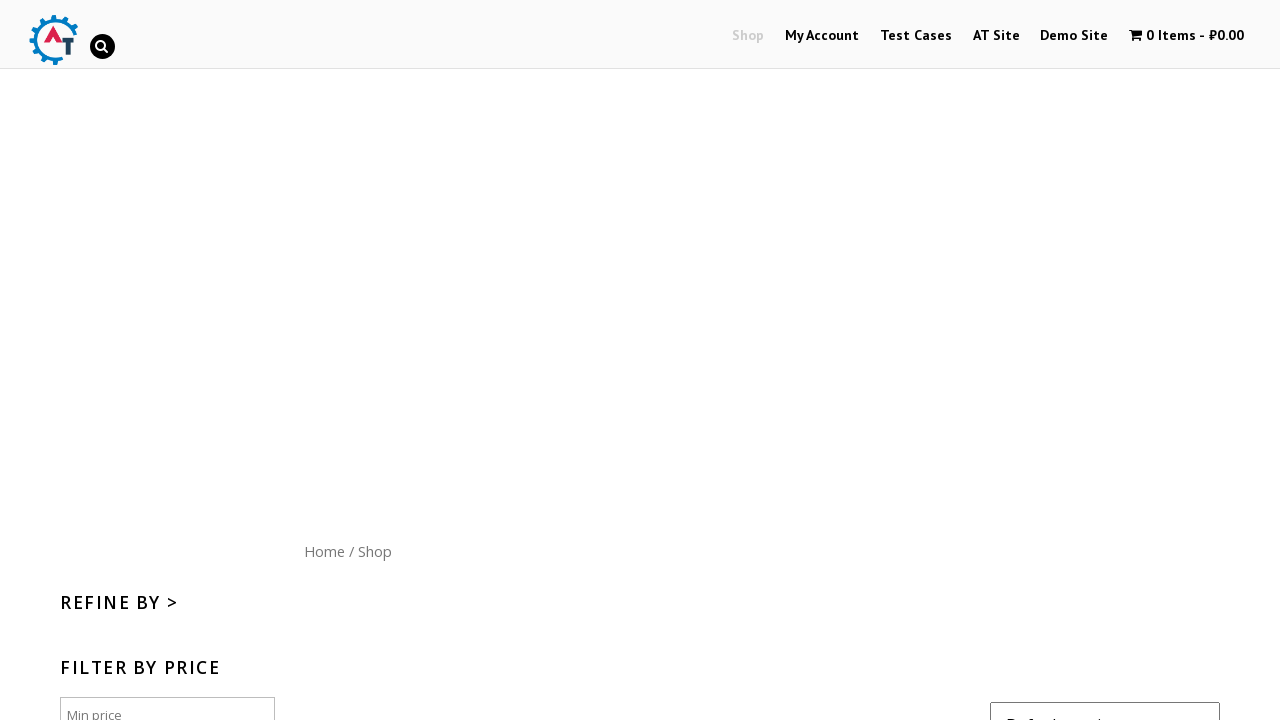

Waited 3 seconds for shop page to load
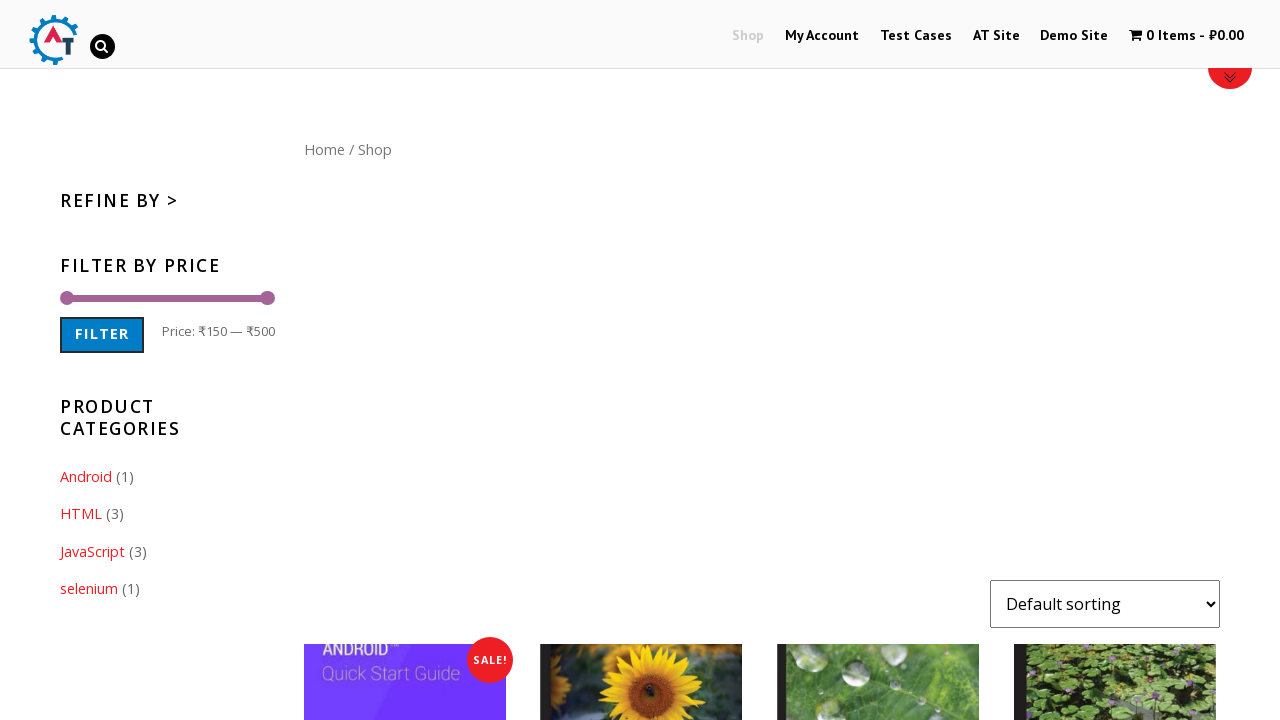

Located search box on the page
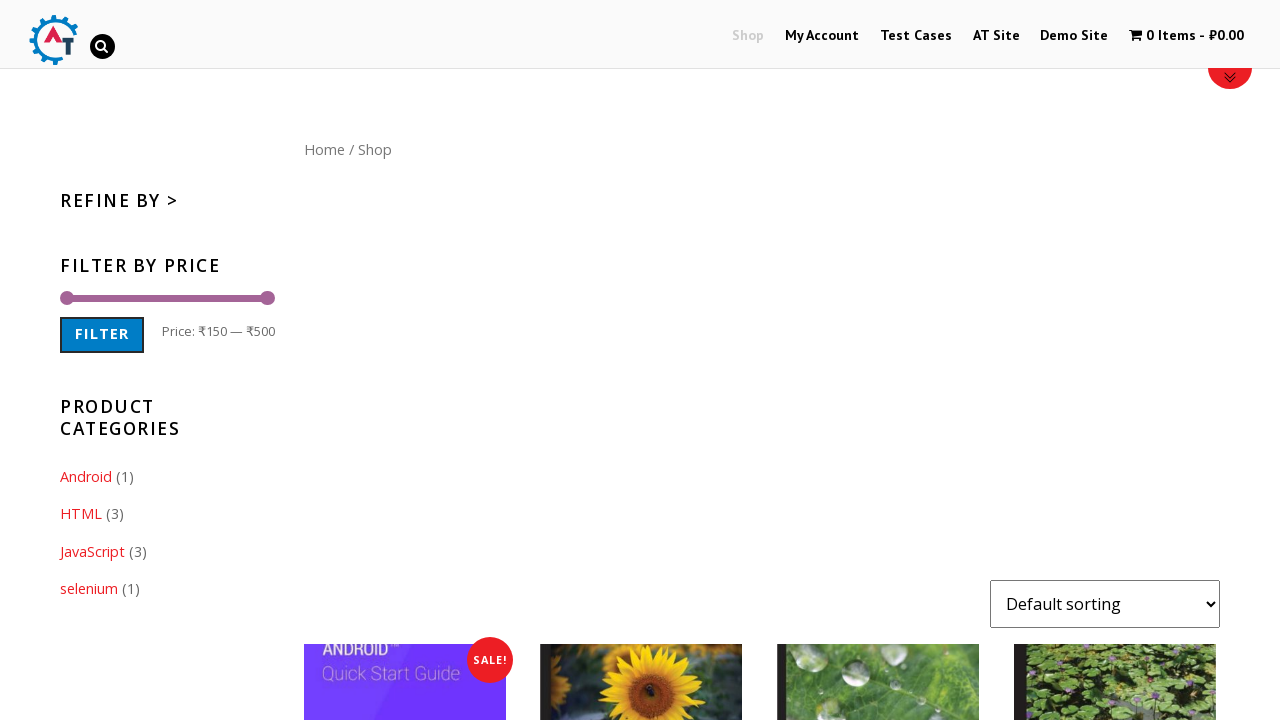

Entered 'Selenium Ruby' in the search field on input[type='search'], .search-field, #s >> nth=0
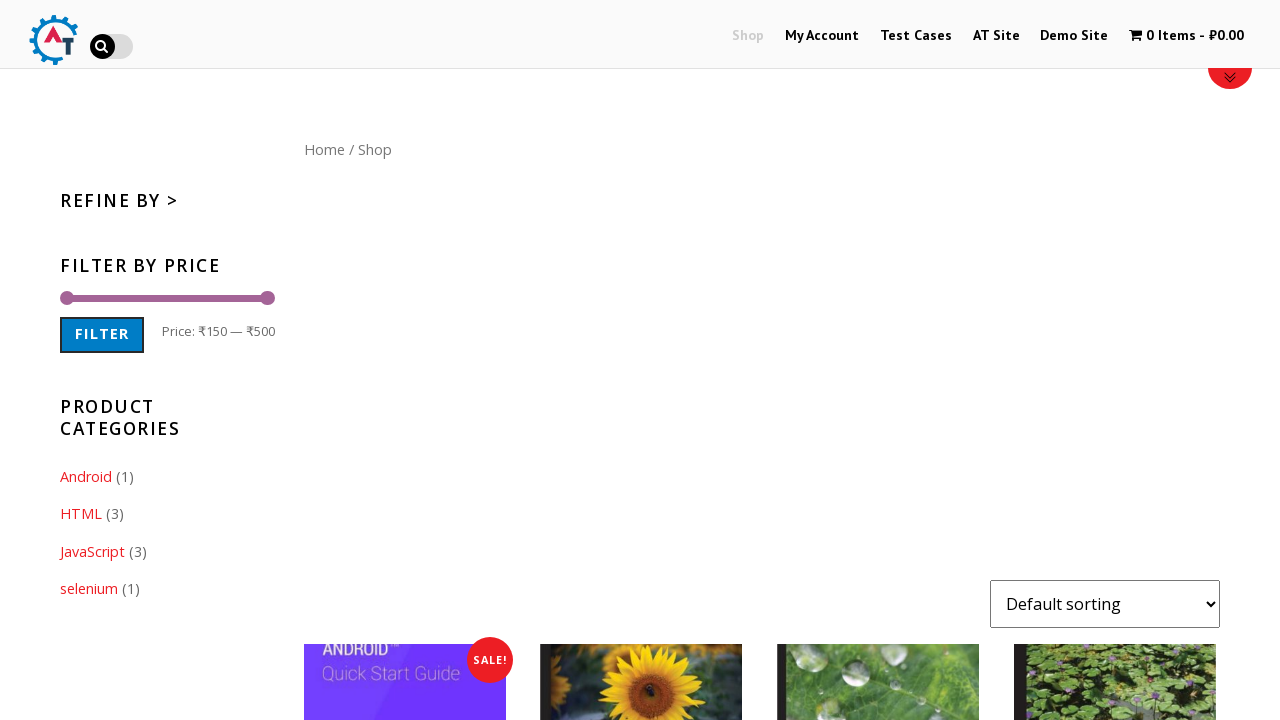

Pressed Enter to submit search query on input[type='search'], .search-field, #s >> nth=0
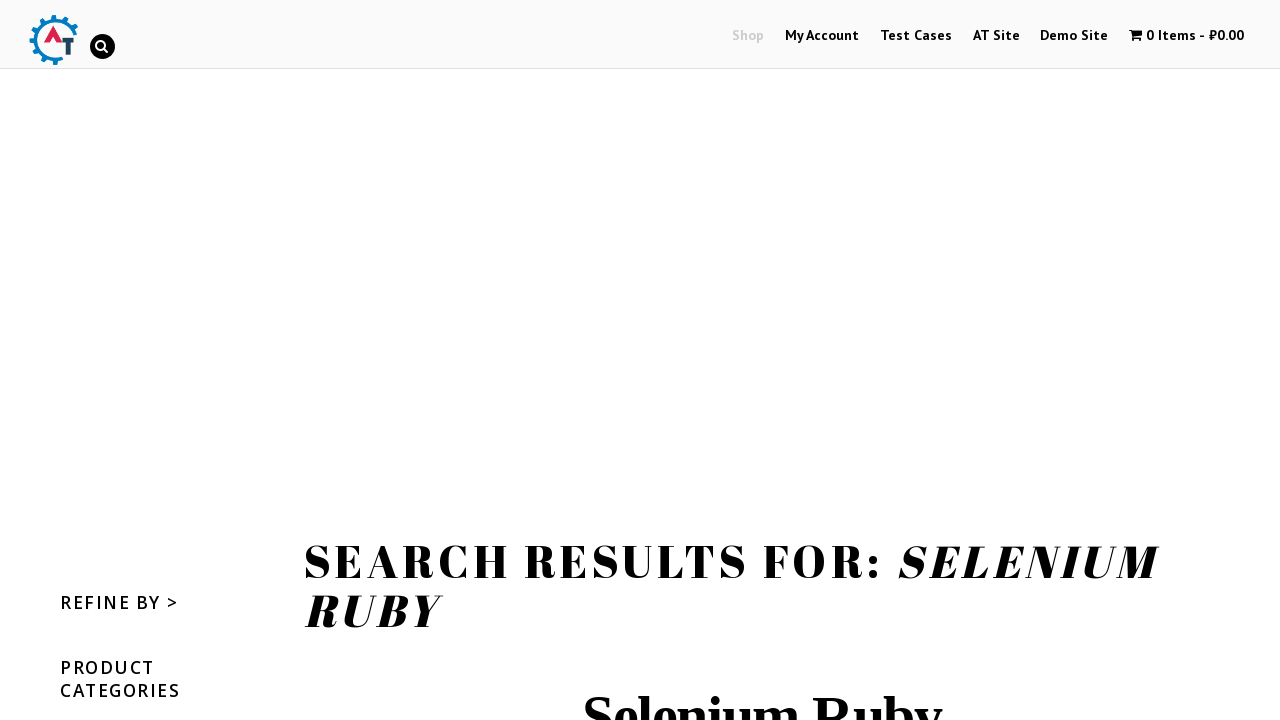

Waited 3 seconds for search results to load
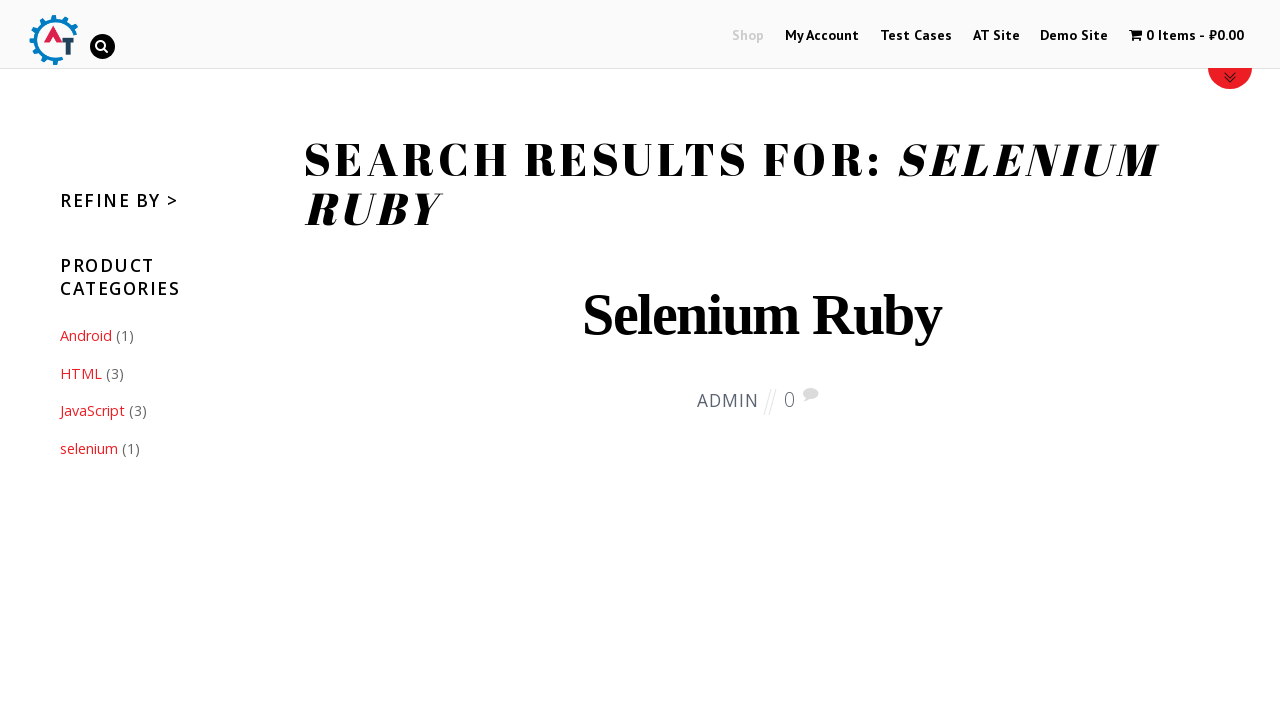

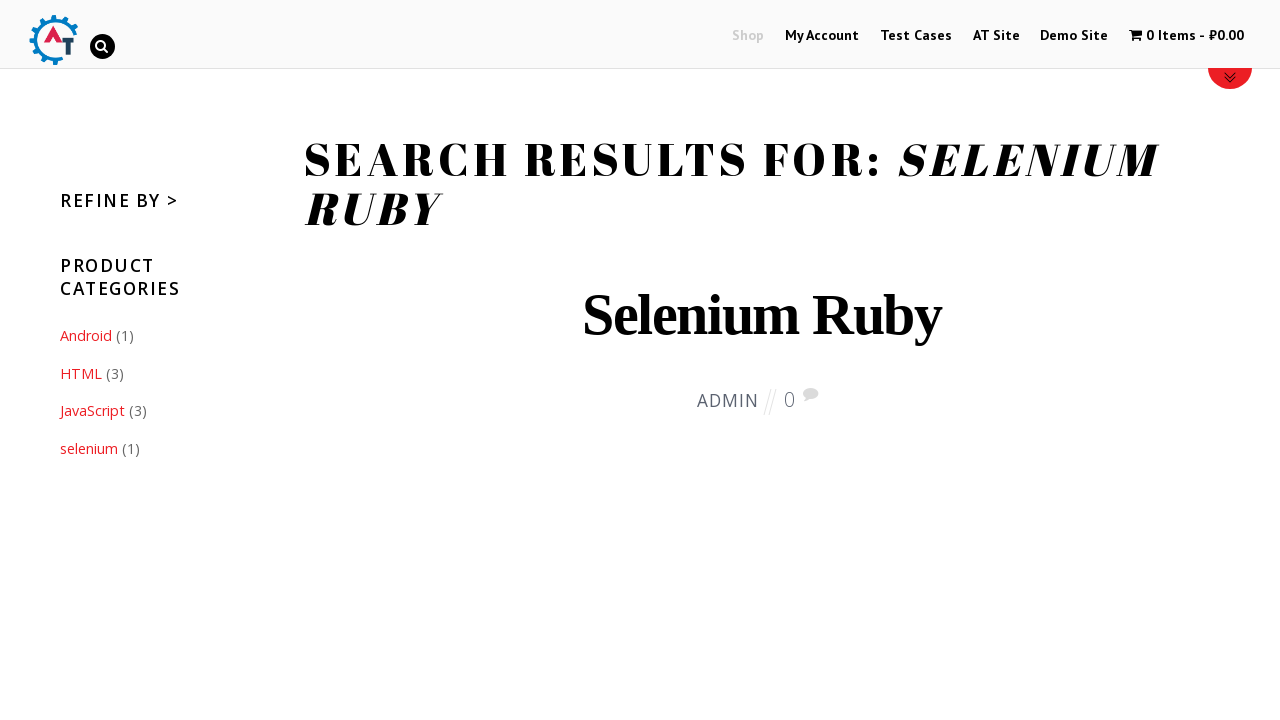